Tests text input functionality by entering a new button name and verifying the button text updates

Starting URL: http://uitestingplayground.com/home

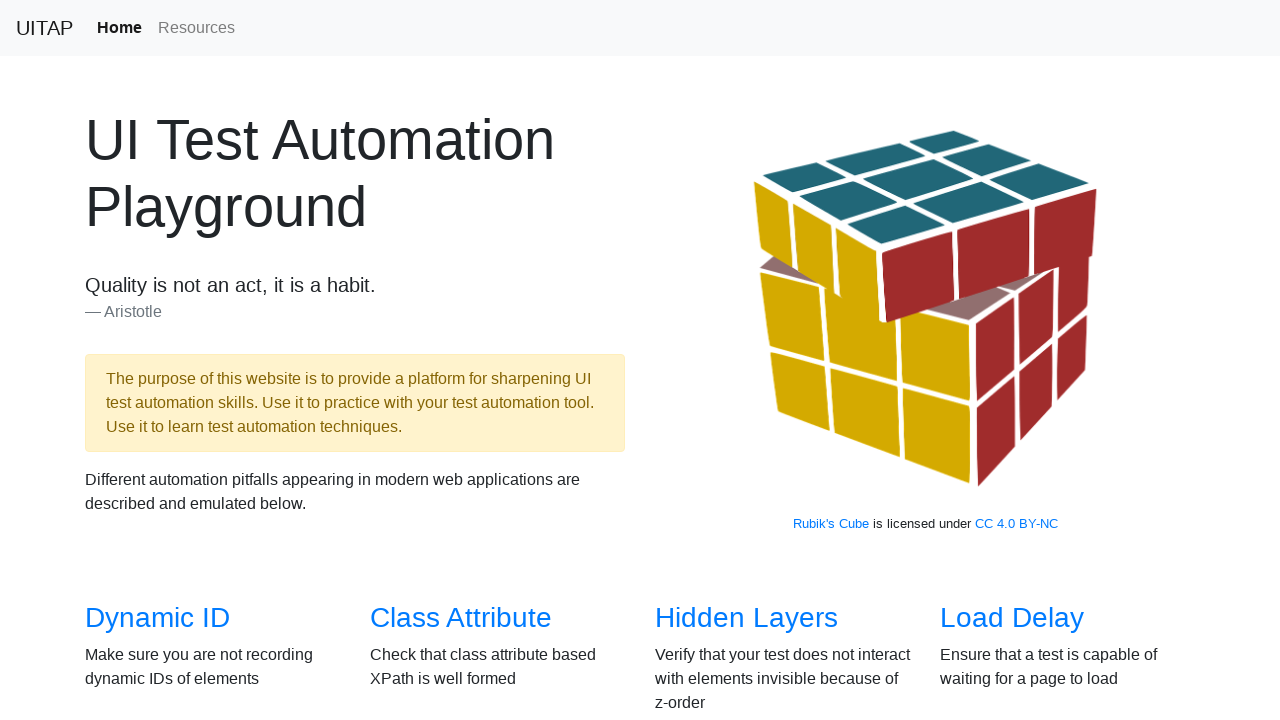

Clicked on Text Input link at (1002, 360) on xpath=//a[contains(@href,"/textinput")]
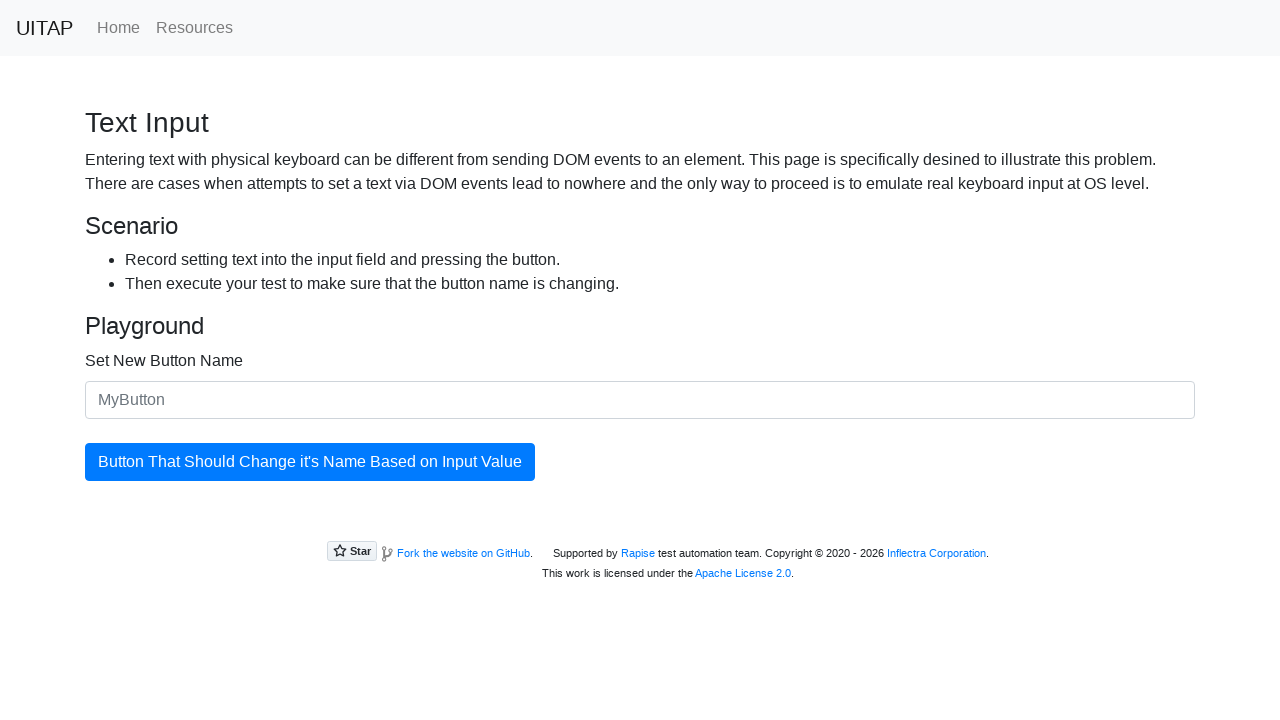

Entered 'Crazy button' in the button name input field on #newButtonName
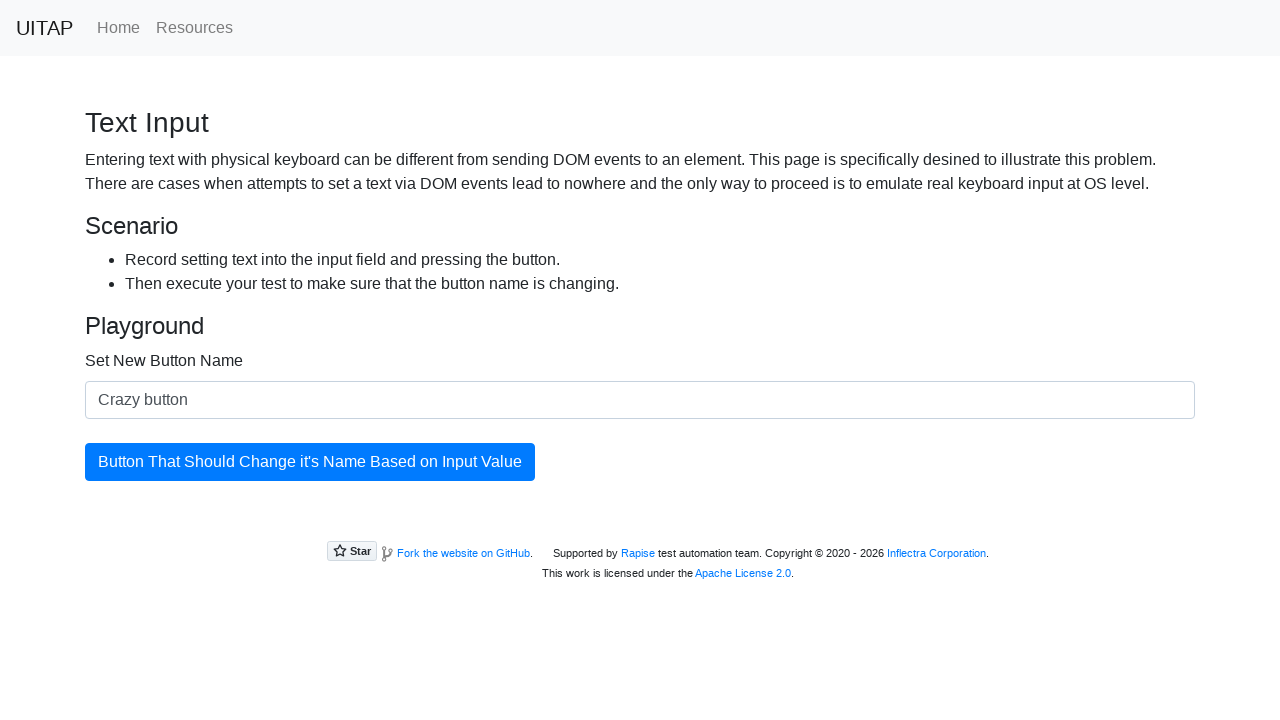

Clicked the button to update its name at (310, 462) on #updatingButton
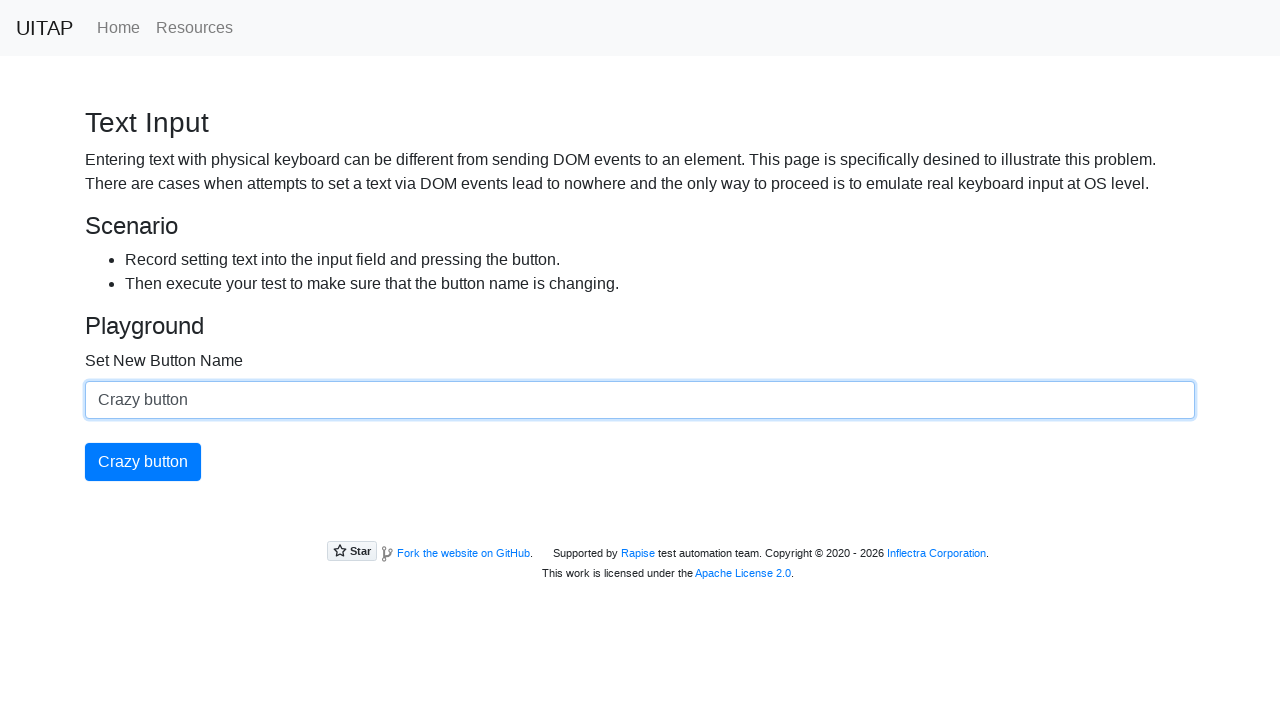

Button text successfully updated to 'Crazy button'
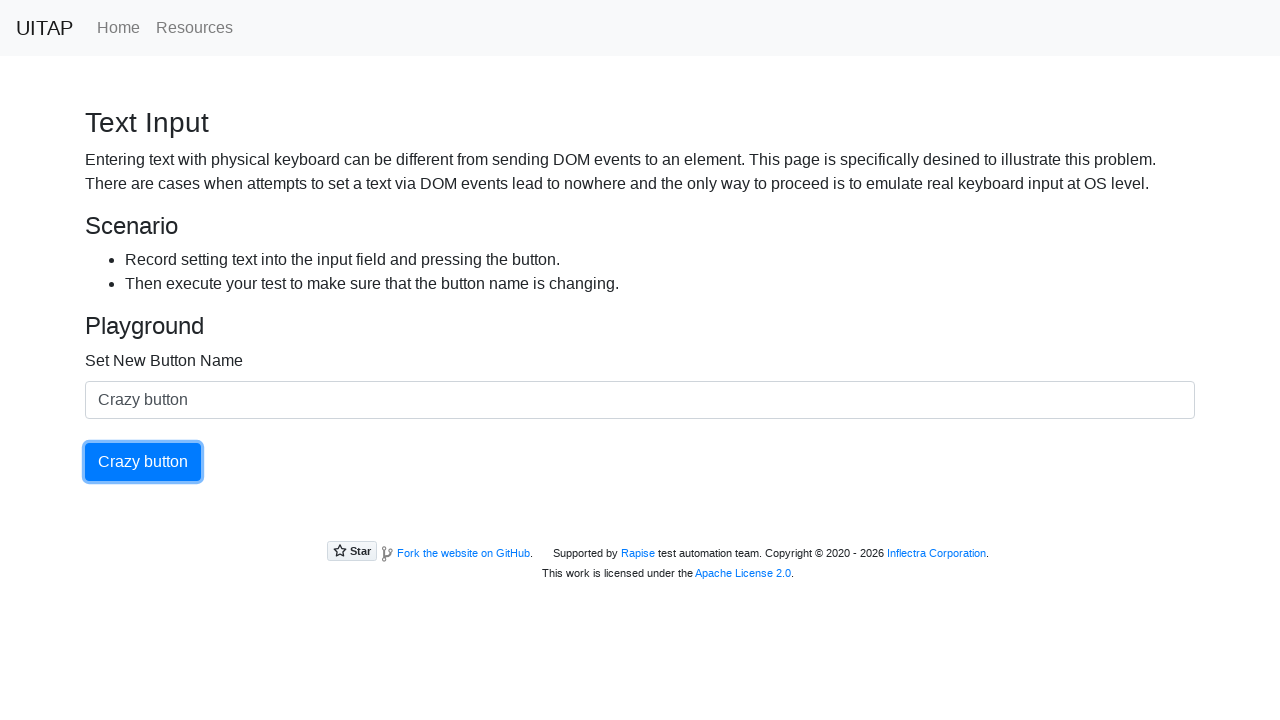

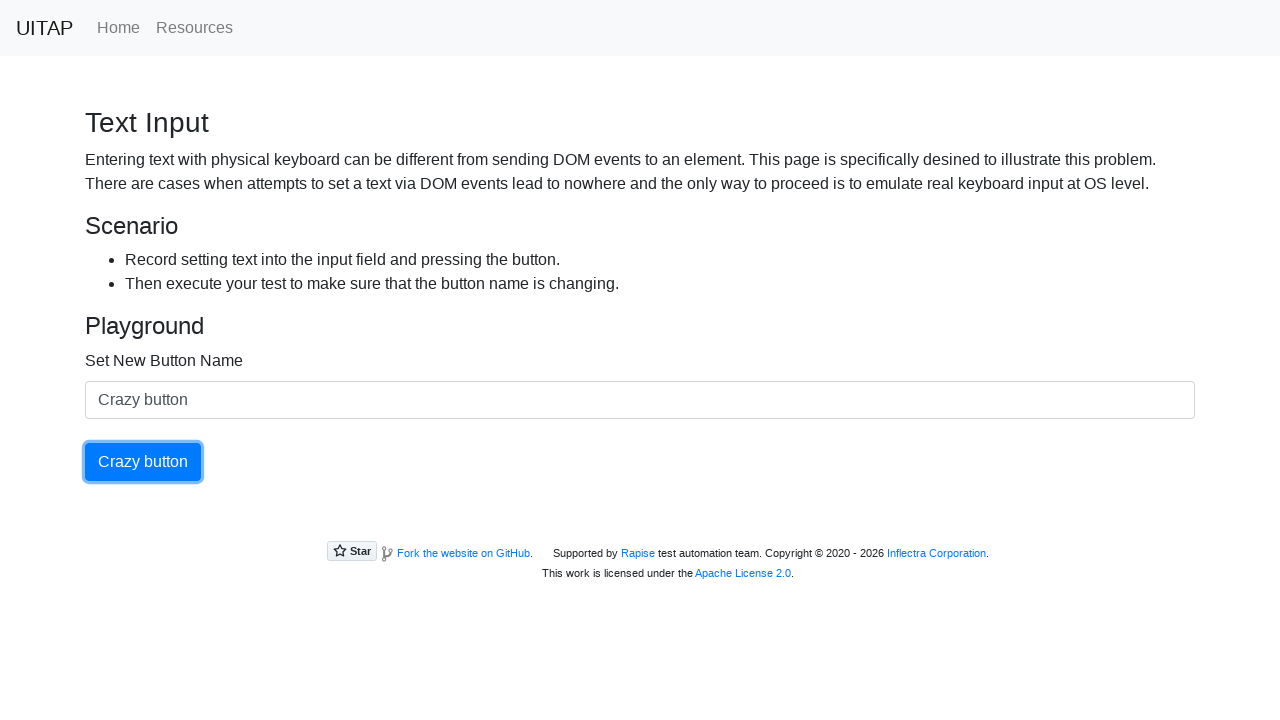